Tests checkbox functionality by navigating to the checkboxes page and checking two checkboxes

Starting URL: https://practice.cydeo.com

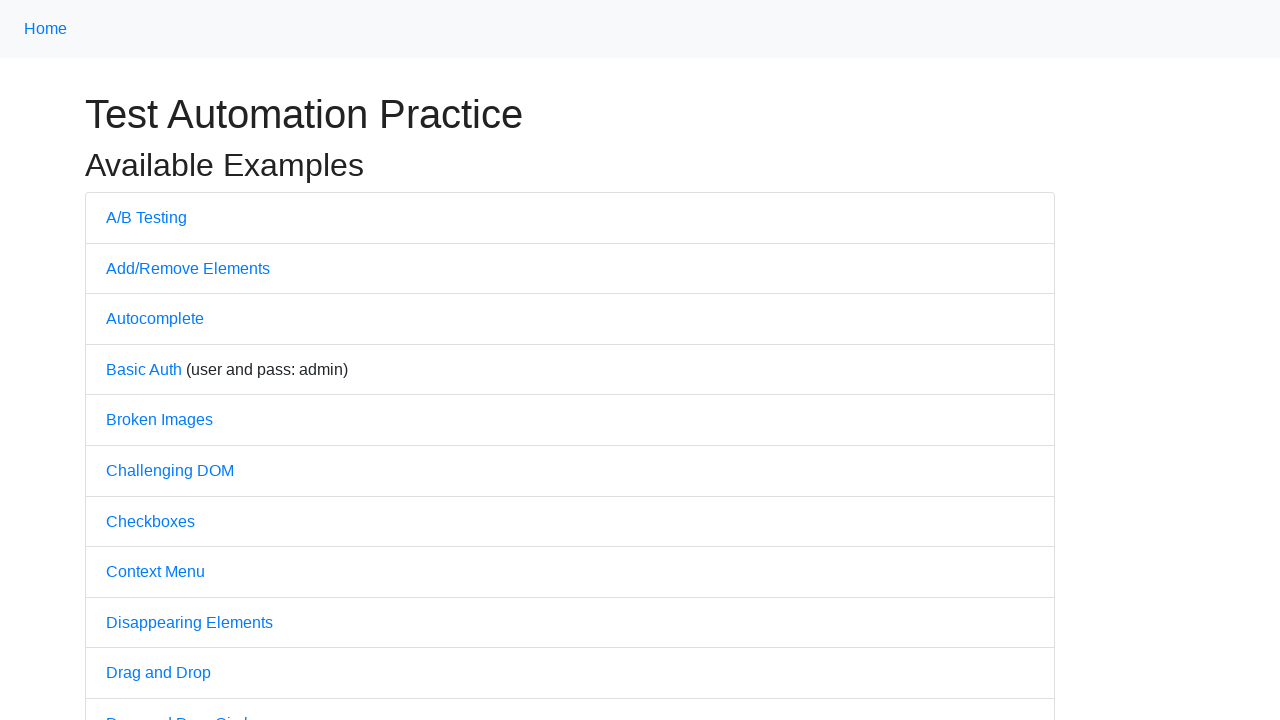

Clicked on Checkboxes link to navigate to checkboxes page at (150, 521) on text='Checkboxes'
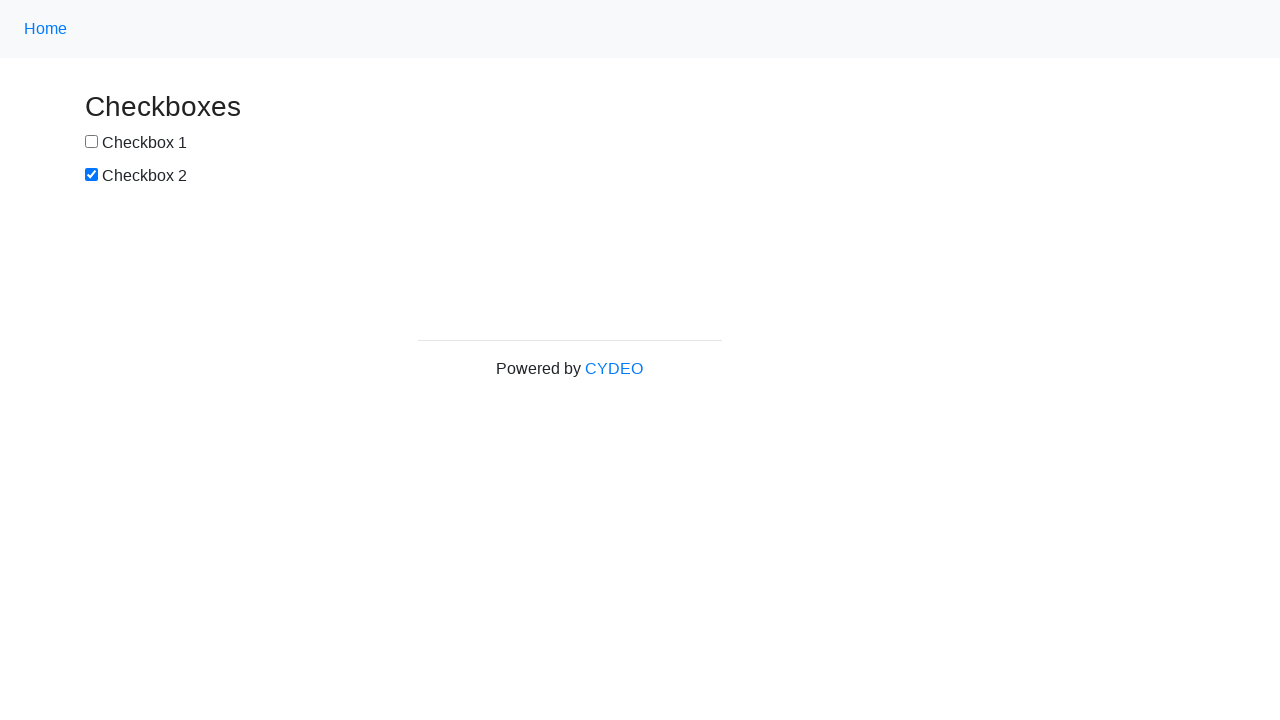

Checked the first checkbox (box1) at (92, 142) on xpath=//input[@id='box1']
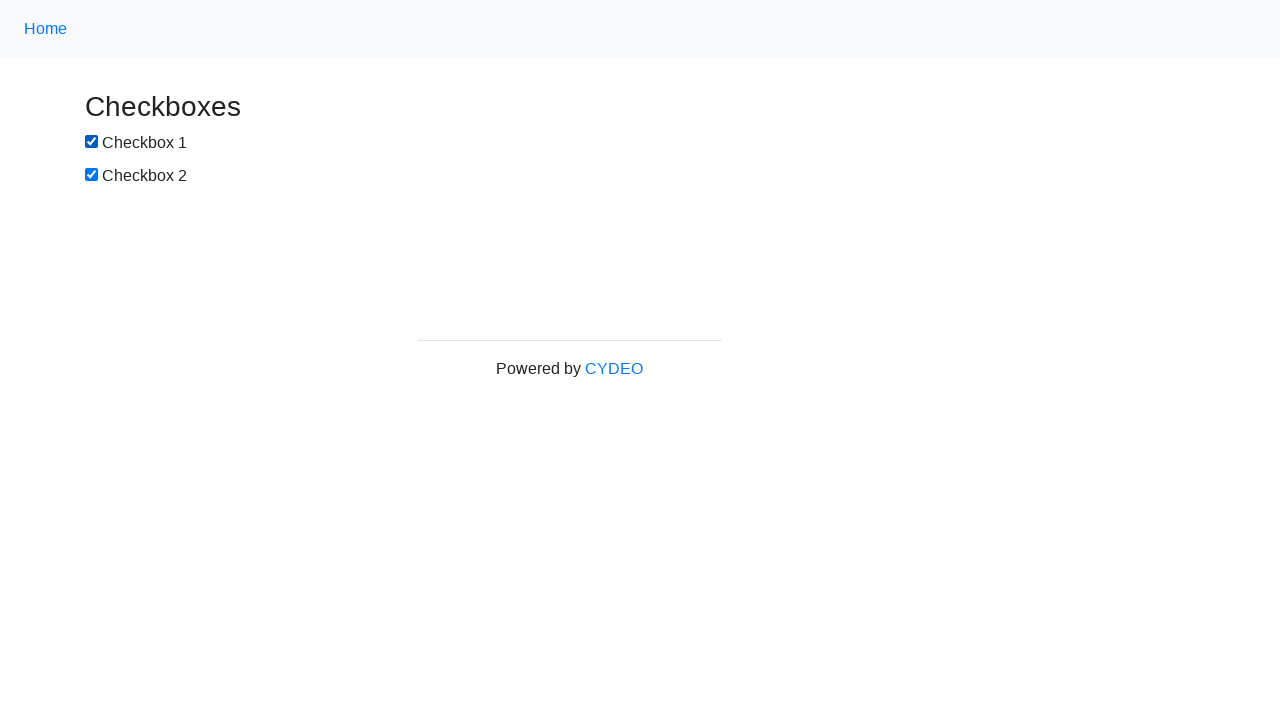

Checked the second checkbox (box2) on xpath=//input[@id='box2' and @type='checkbox']
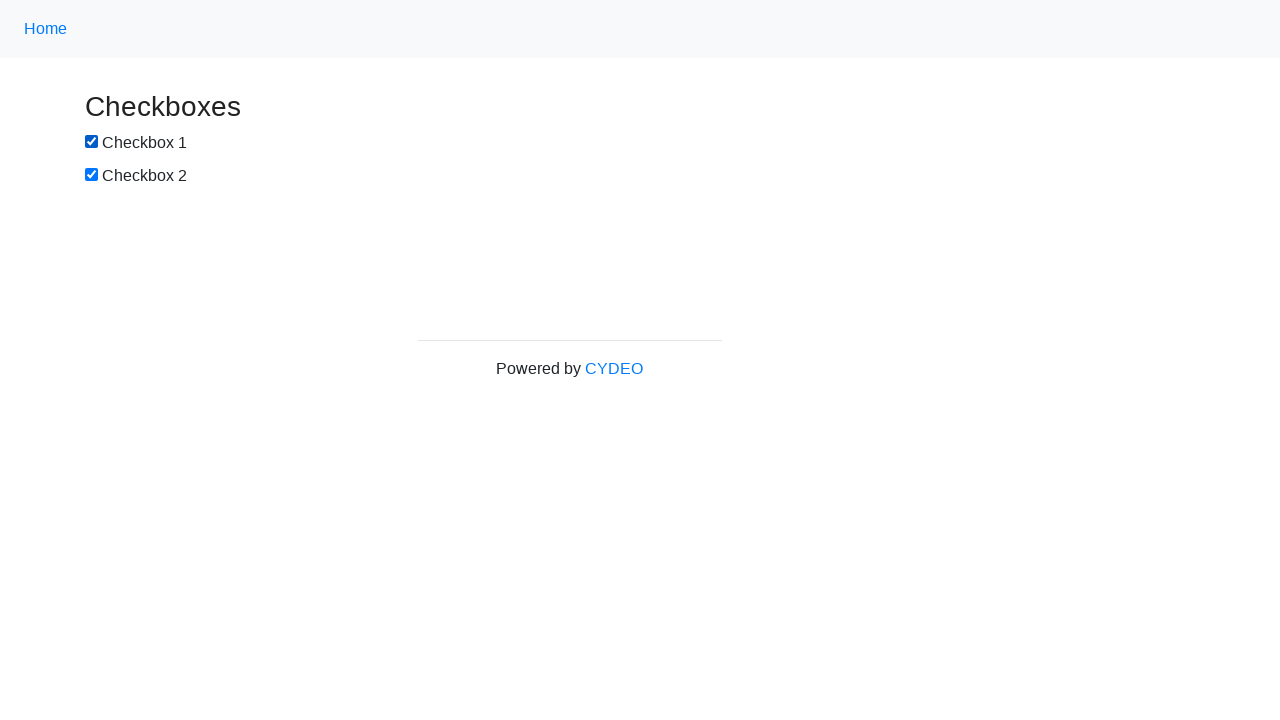

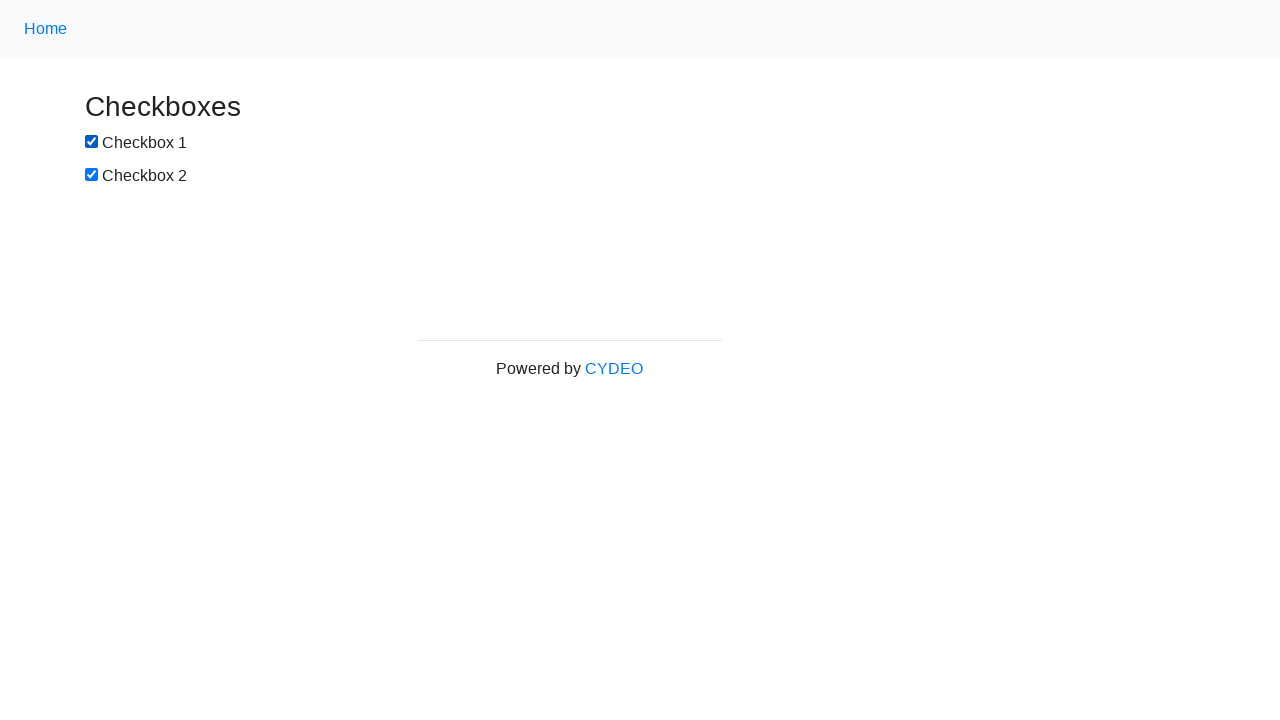